Tests basic navigation by clicking the signup link, navigating back, and then clicking the signin link on a demo page.

Starting URL: http://kennethhutw.github.io/demo/Selenium/index.html

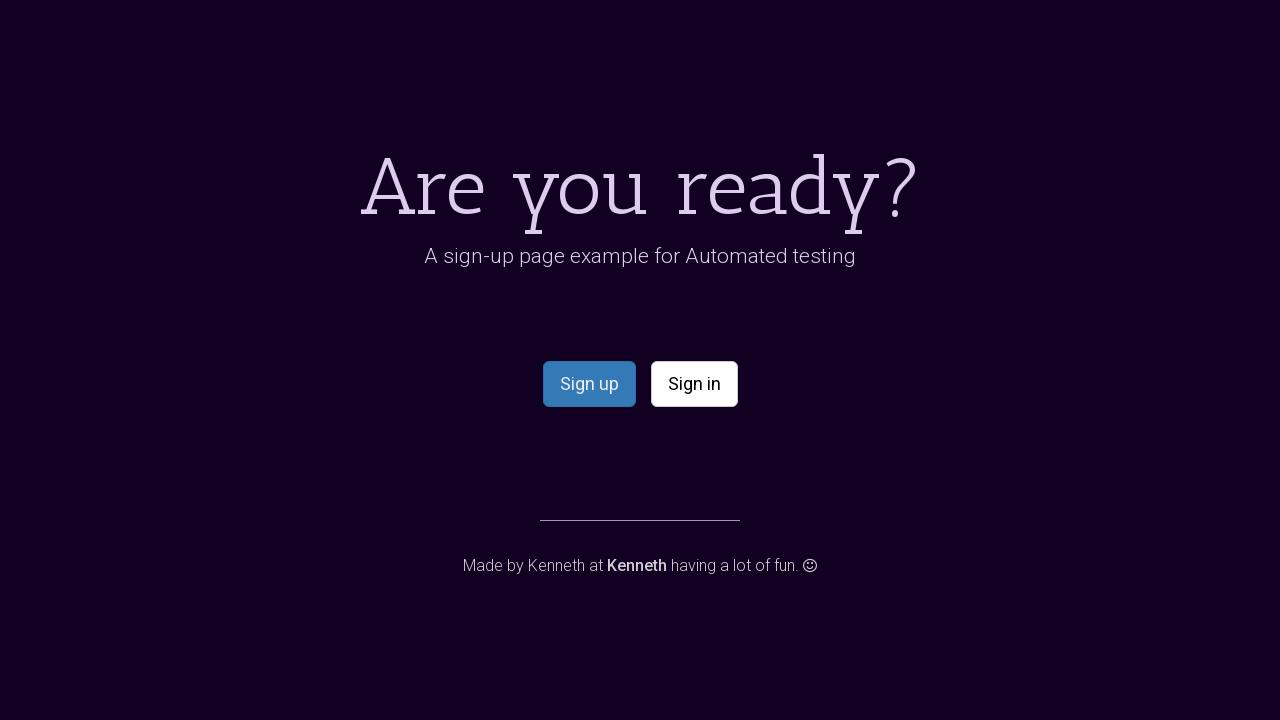

Clicked signup link at (589, 384) on [name='signup']
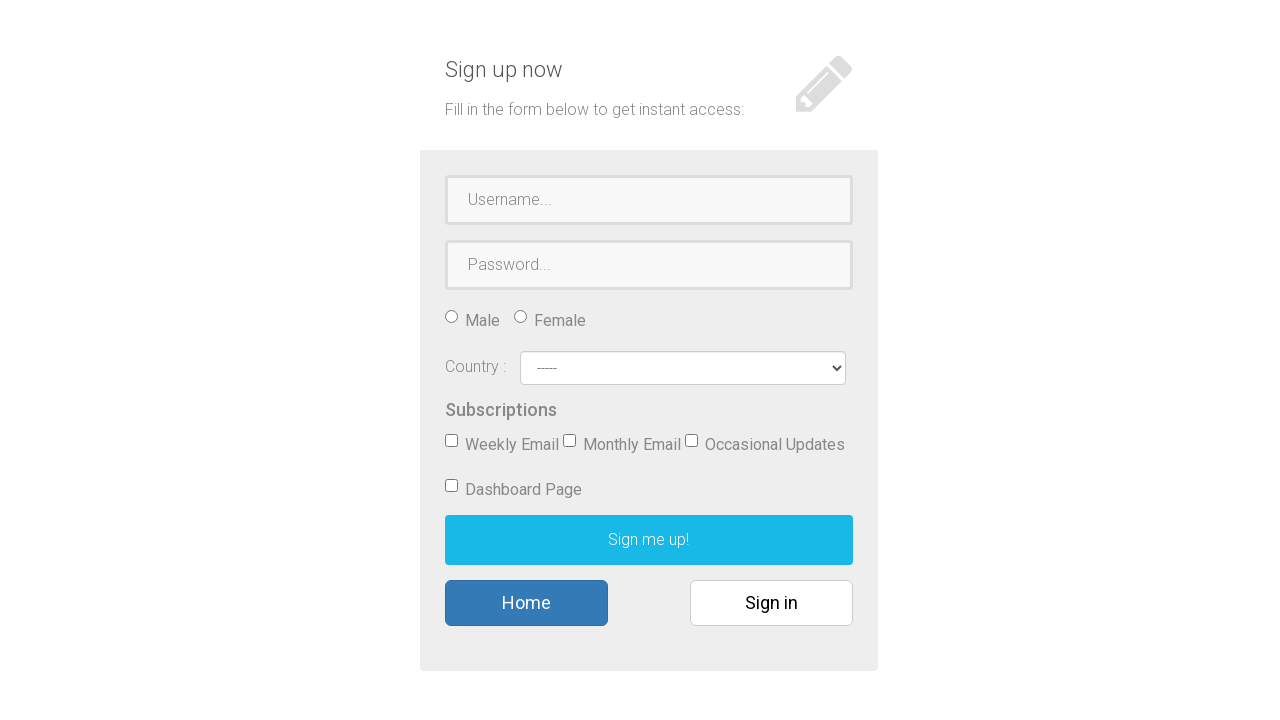

Signup page loaded
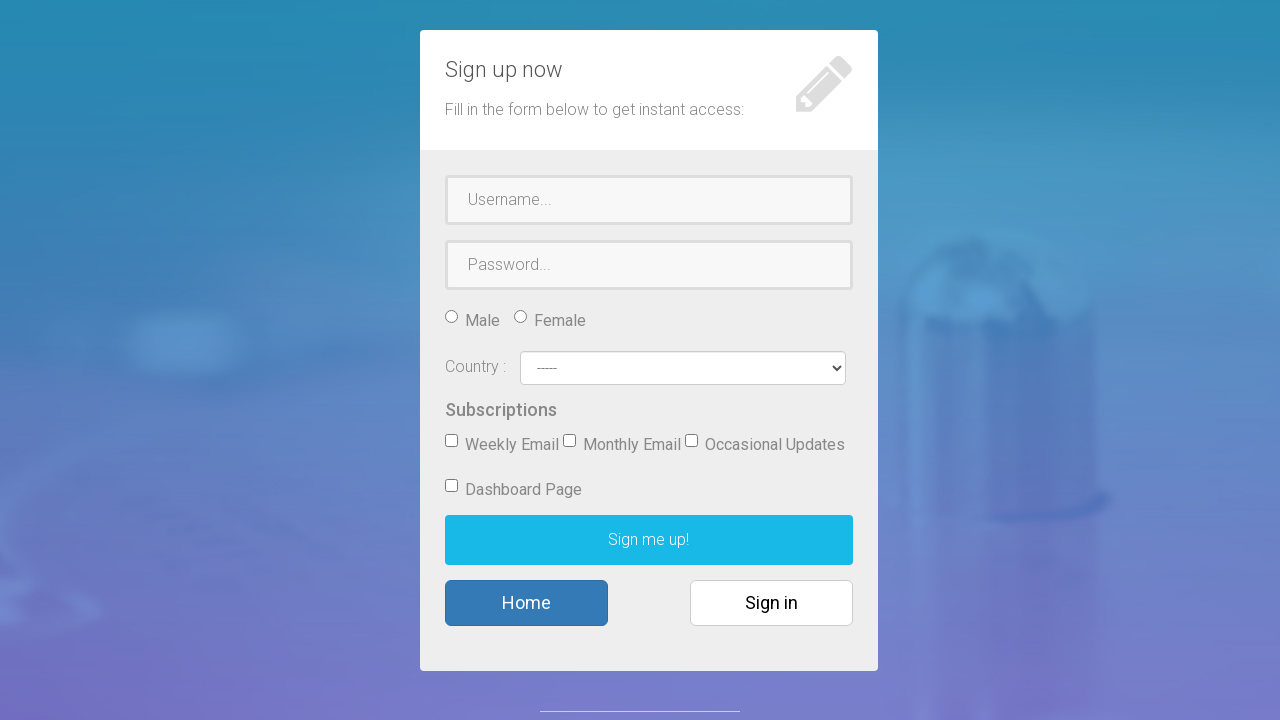

Navigated back to main page
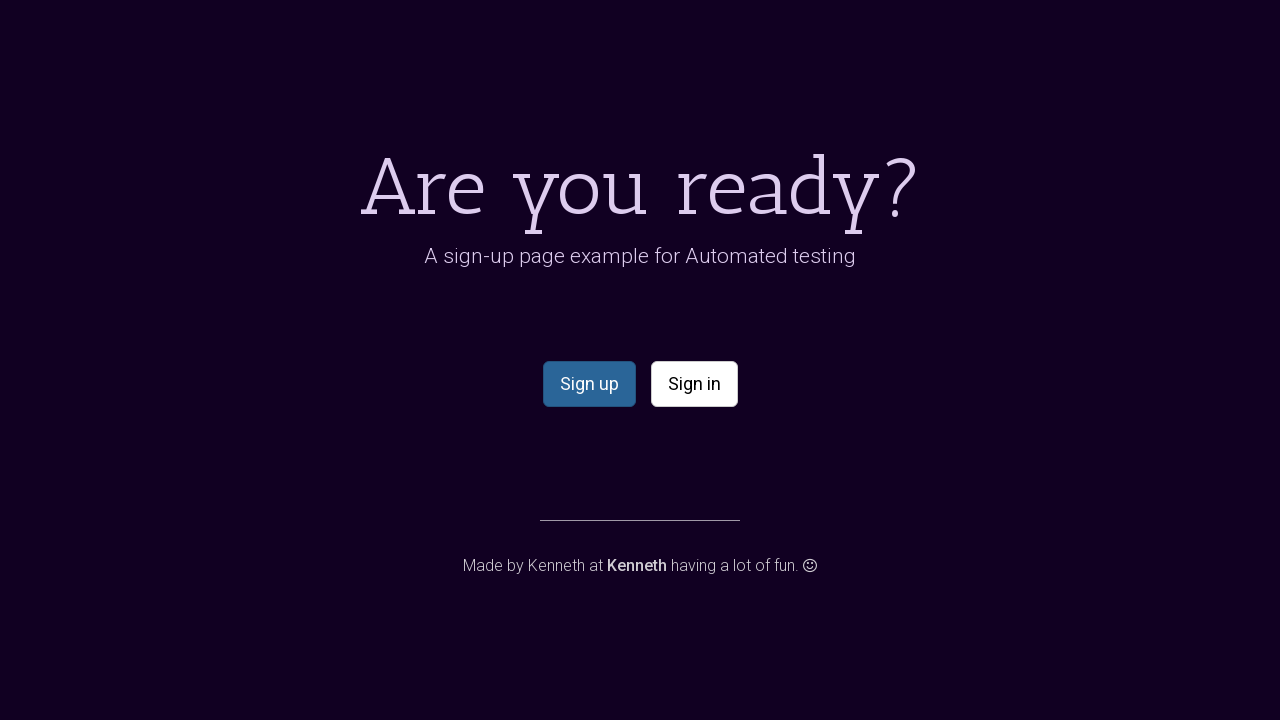

Main page reloaded
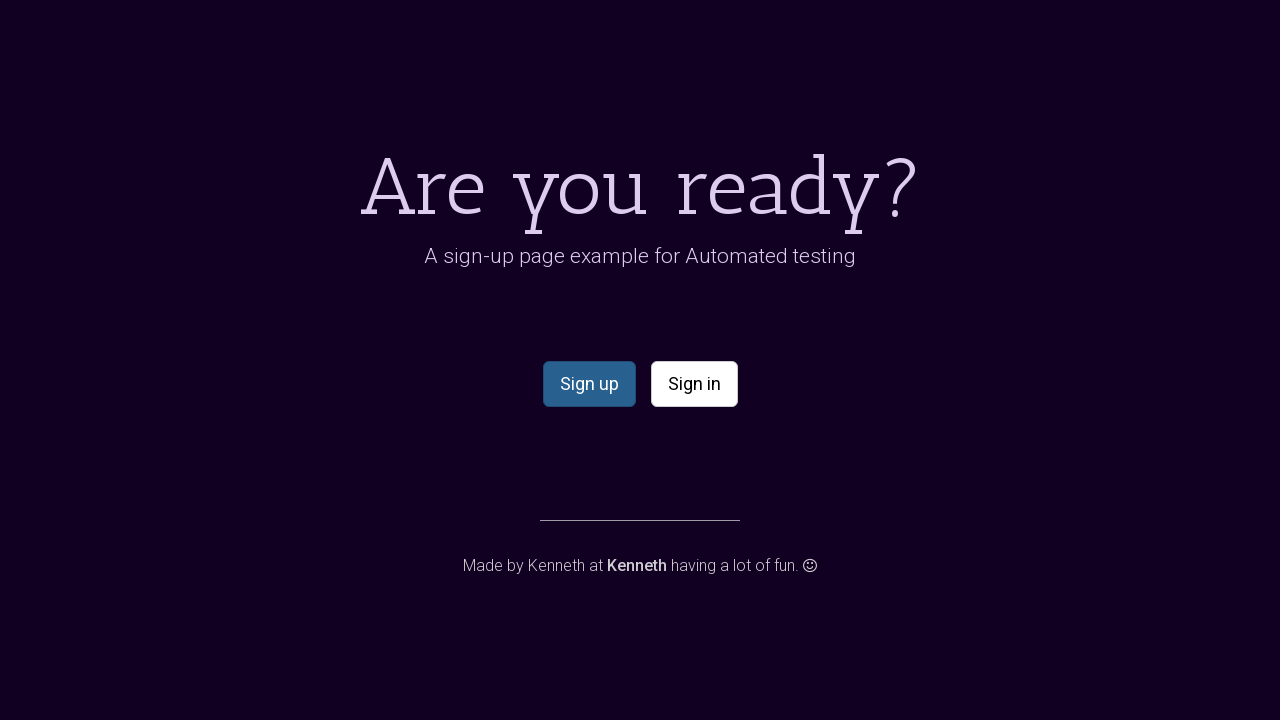

Clicked signin link at (694, 384) on [name='signin']
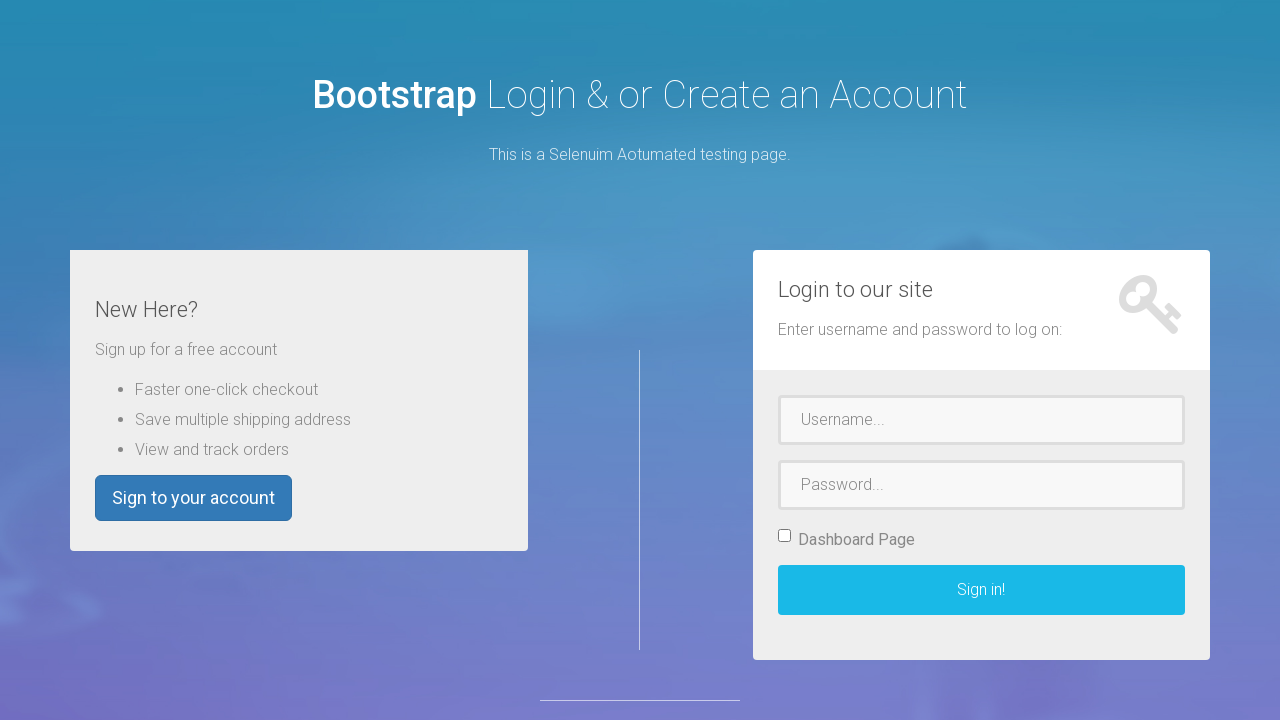

Signin page loaded
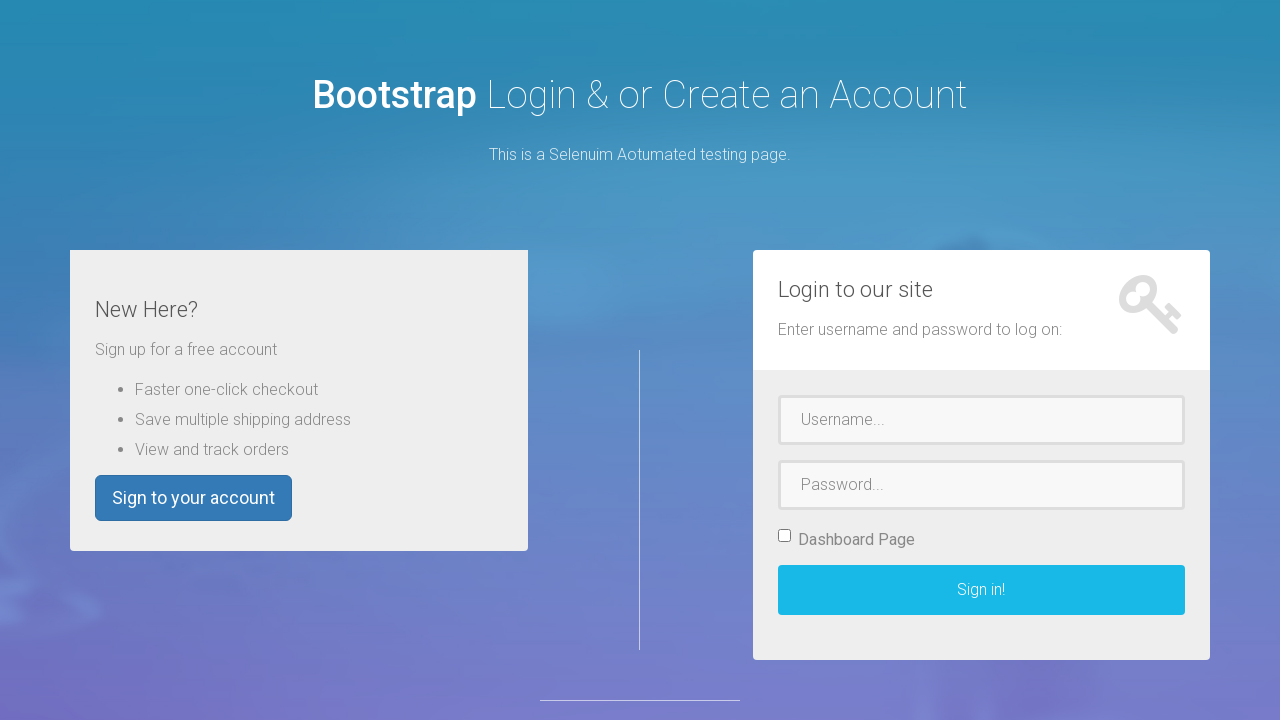

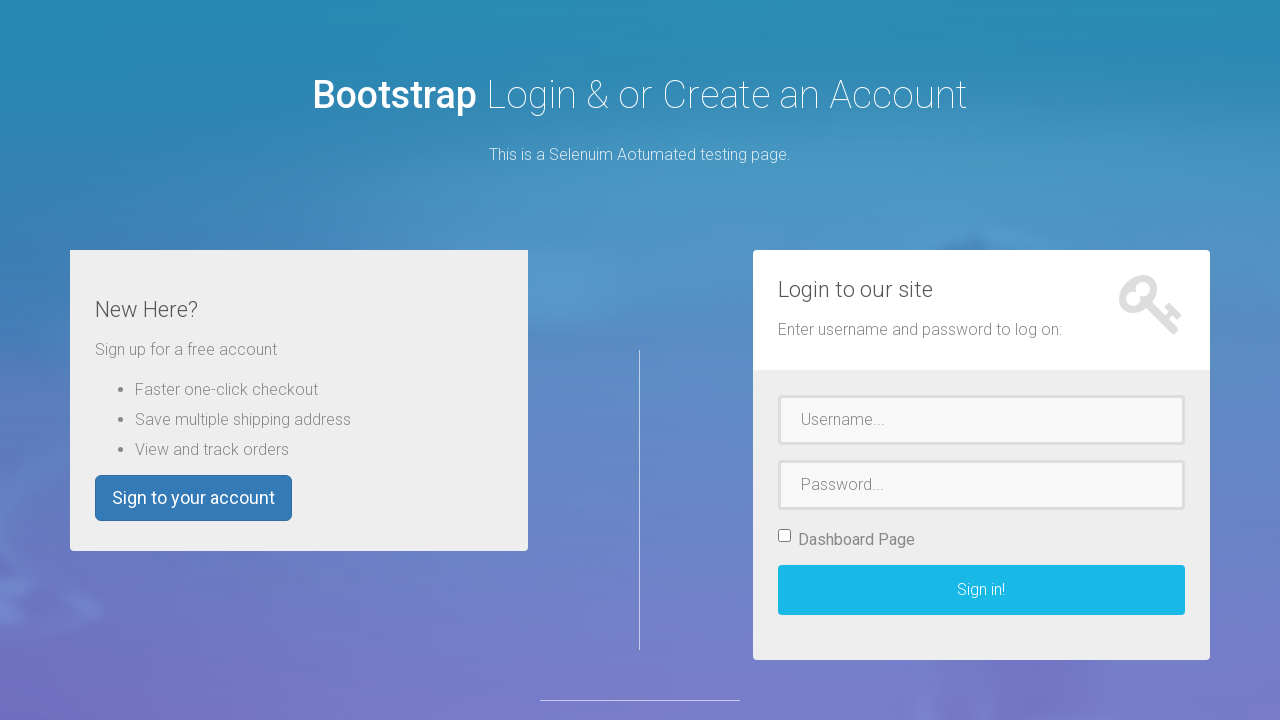